Tests a polynomial roots calculator by entering a polynomial equation (x^2+4x+3) and clicking the submit button to calculate the roots

Starting URL: https://www.mathportal.org/calculators/polynomials-solvers/polynomial-roots-calculator.php

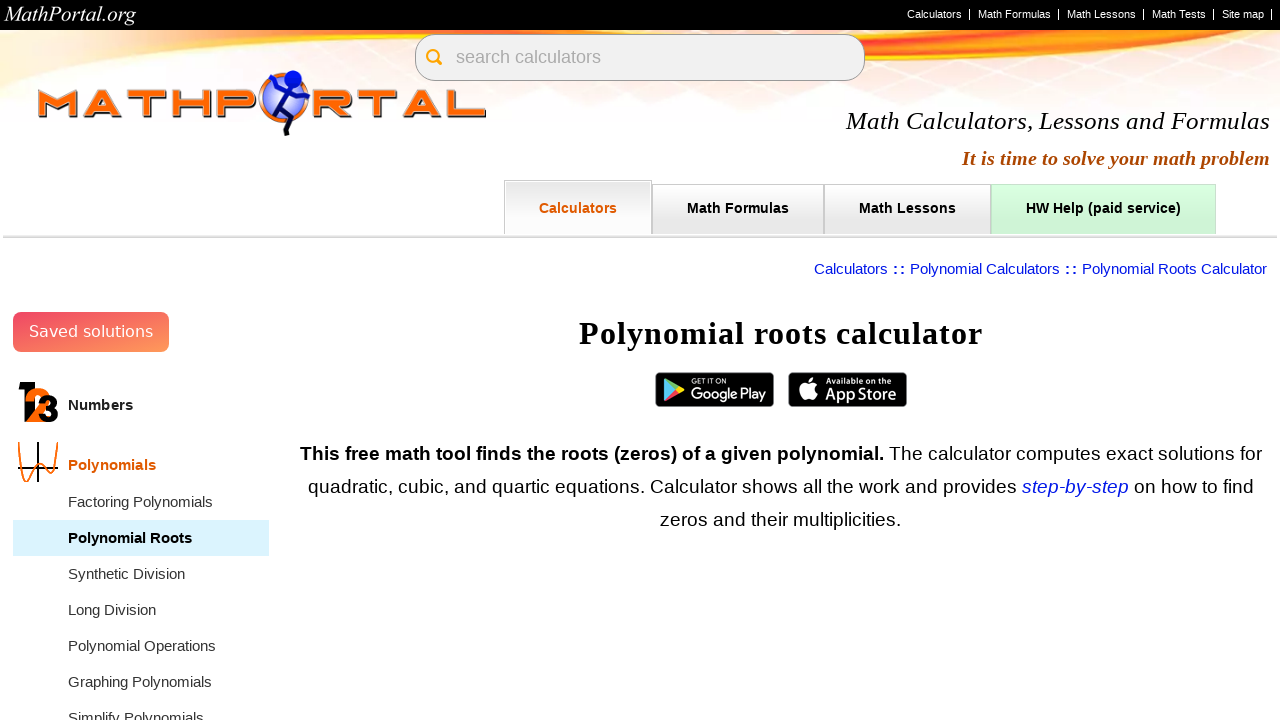

Entered polynomial equation 'x^2+4x+3' in the input field on #val1
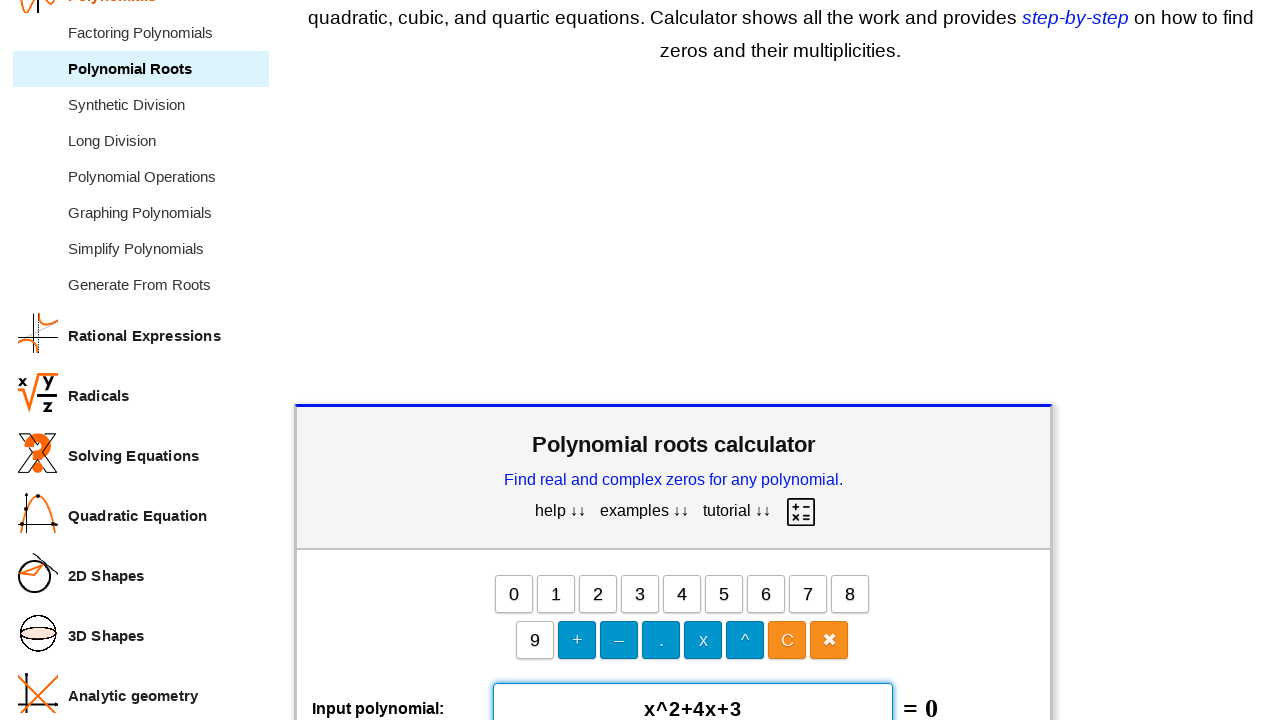

Clicked submit button to calculate roots at (674, 361) on #submitButton
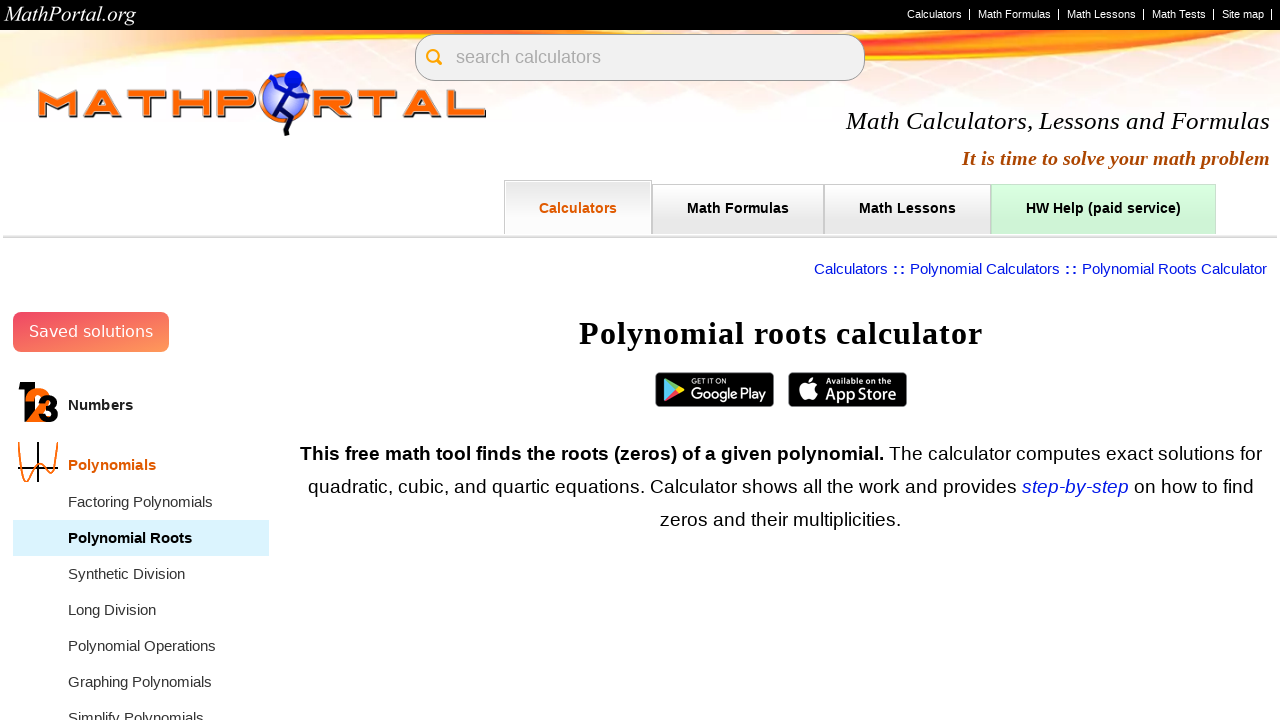

Results loaded successfully
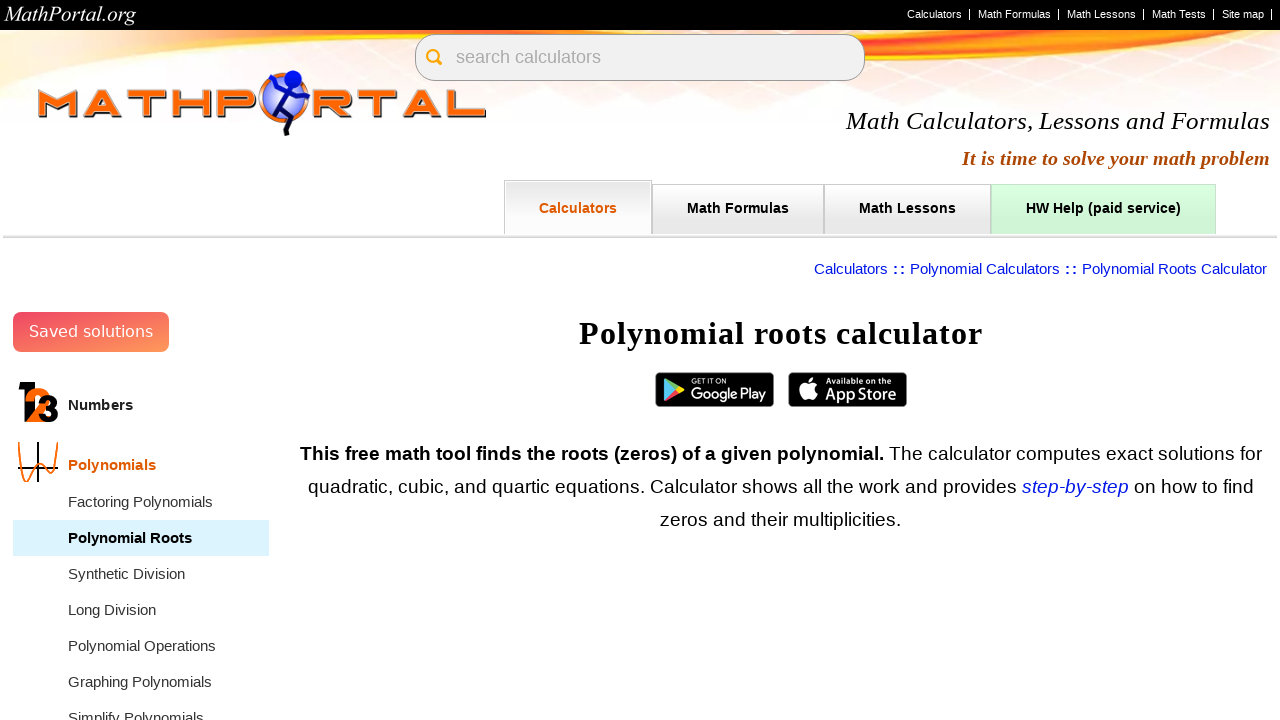

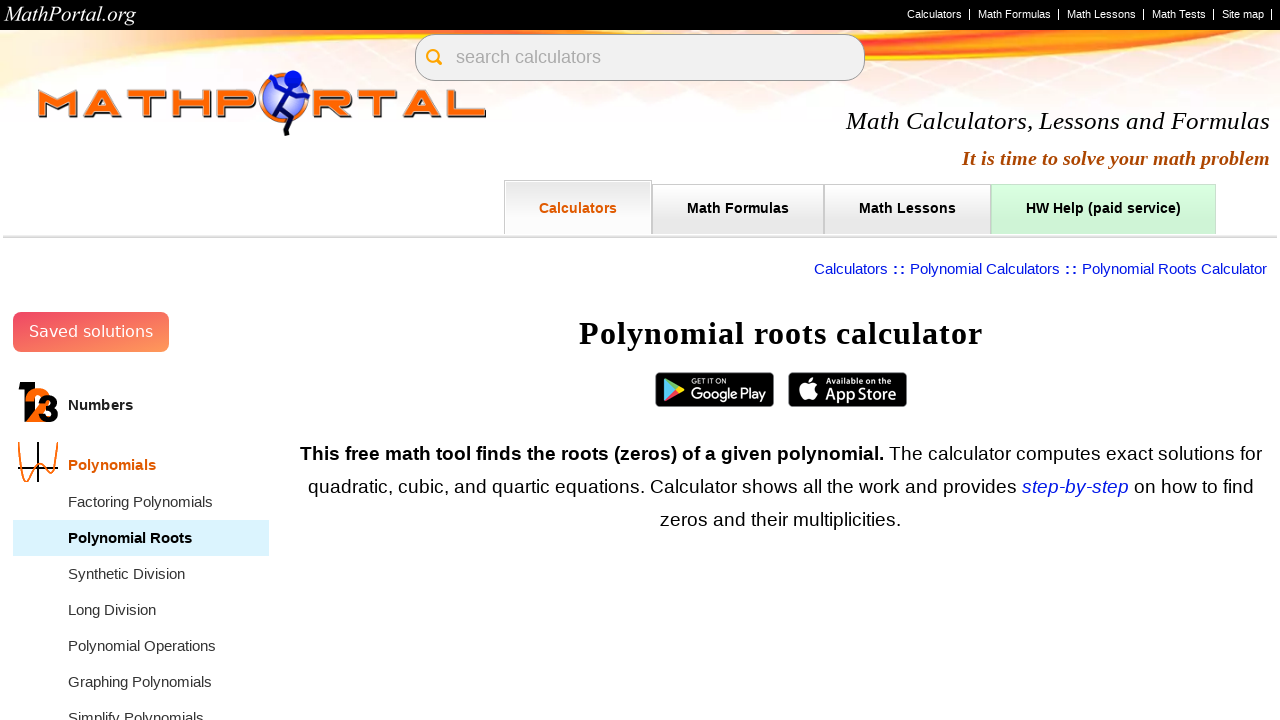